Tests filling out a practice form on DemoQA website with personal information including name, email, gender, phone number, hobbies, and address fields.

Starting URL: https://demoqa.com/automation-practice-form

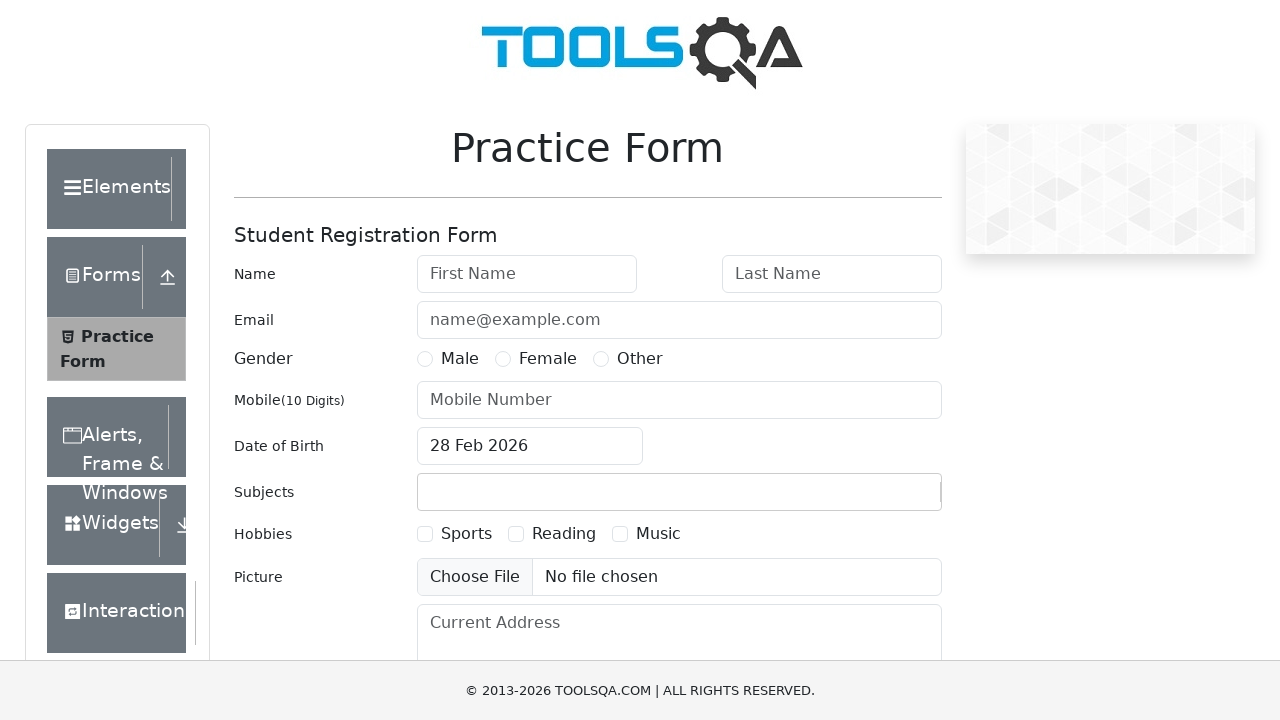

Filled first name field with 'Serega' on #firstName
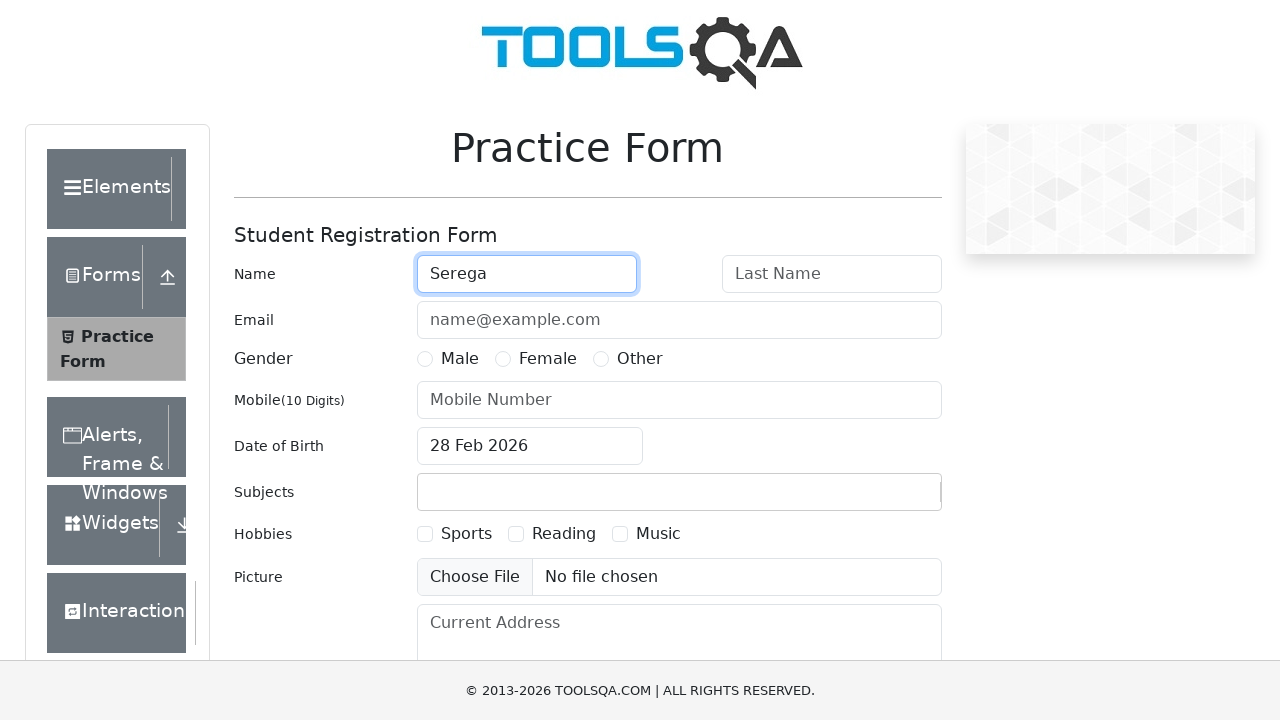

Filled last name field with 'Borisoglebsky' on #lastName
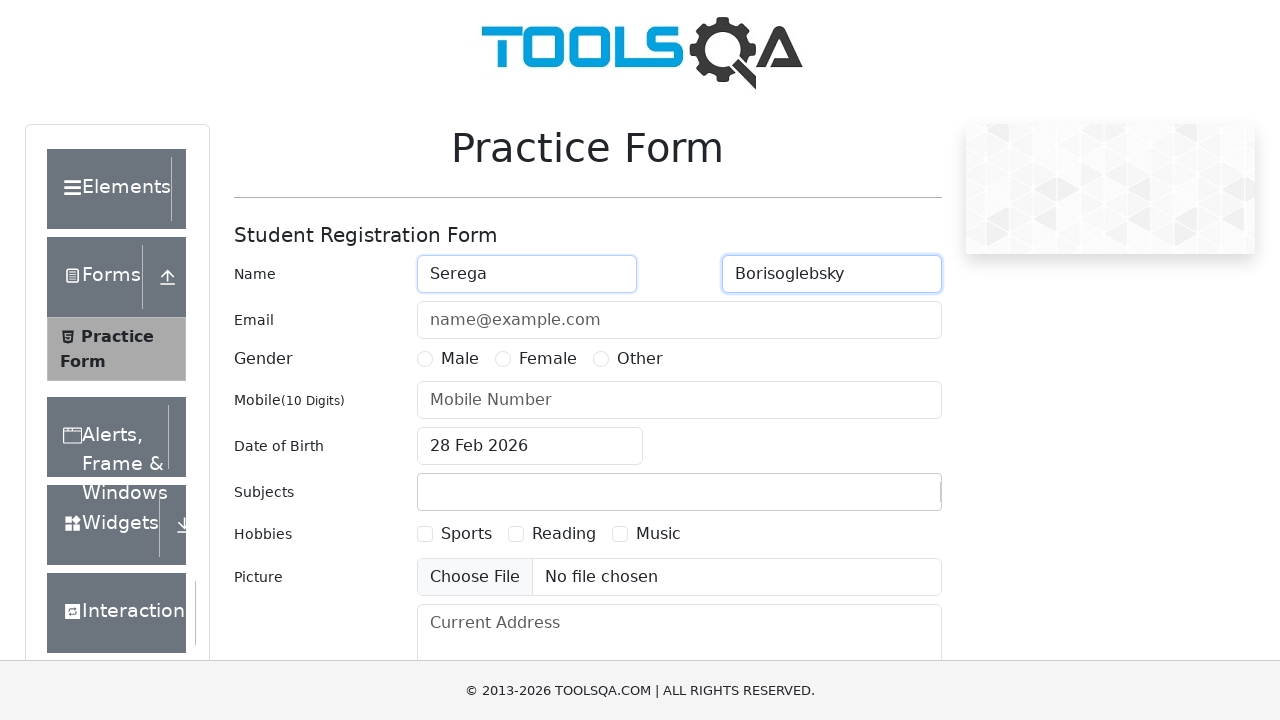

Filled email field with 'SBorisoglebsky@gmail.com' on #userEmail
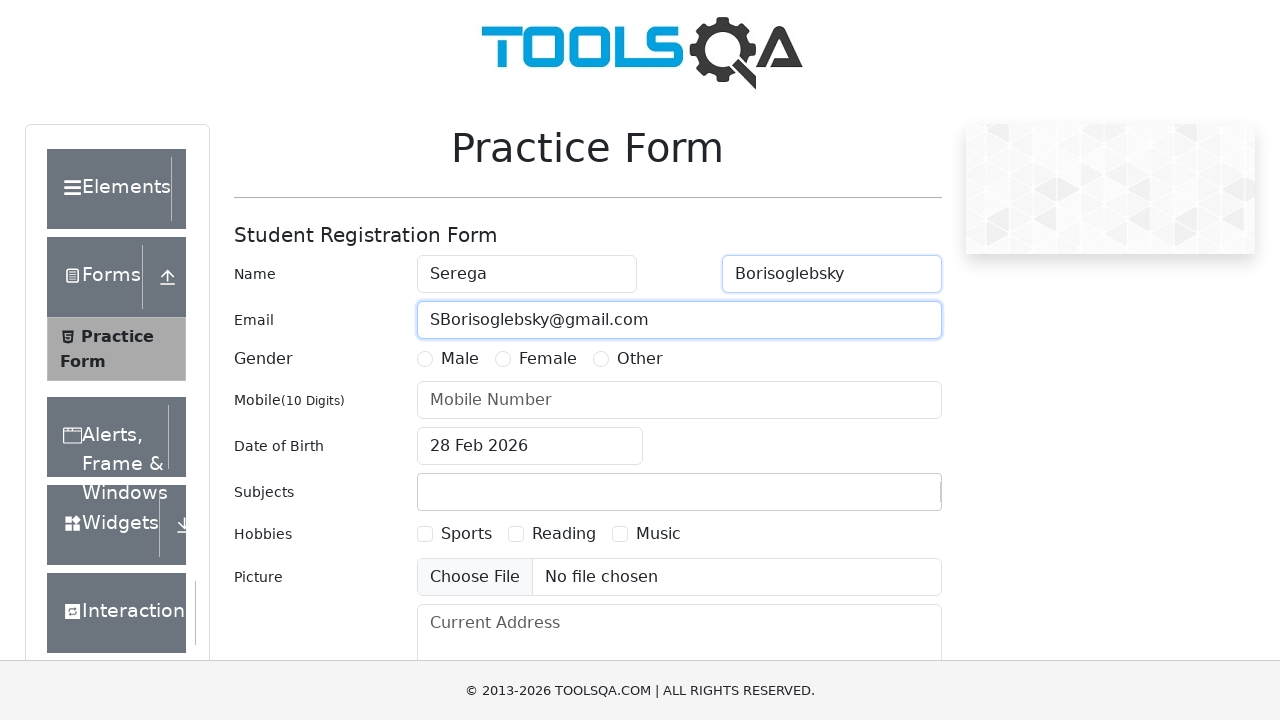

Selected Male gender option at (126, 424) on text=Male
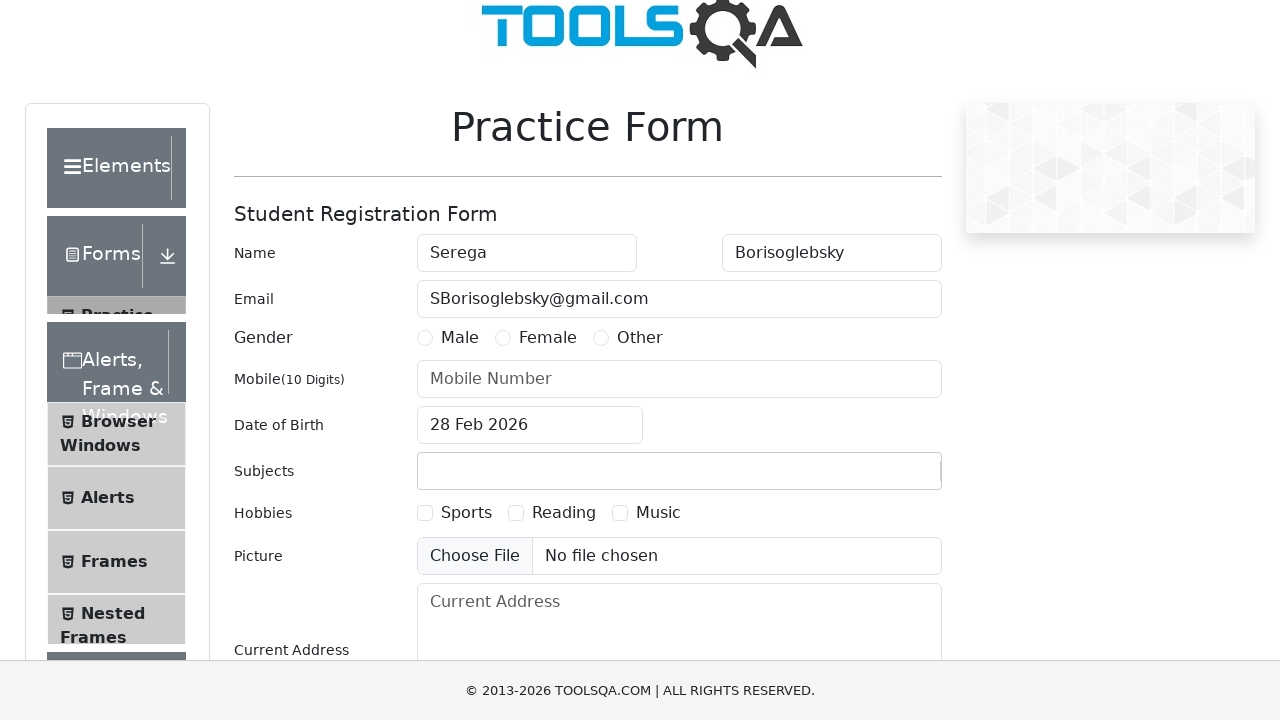

Filled phone number field with '1234567890' on #userNumber
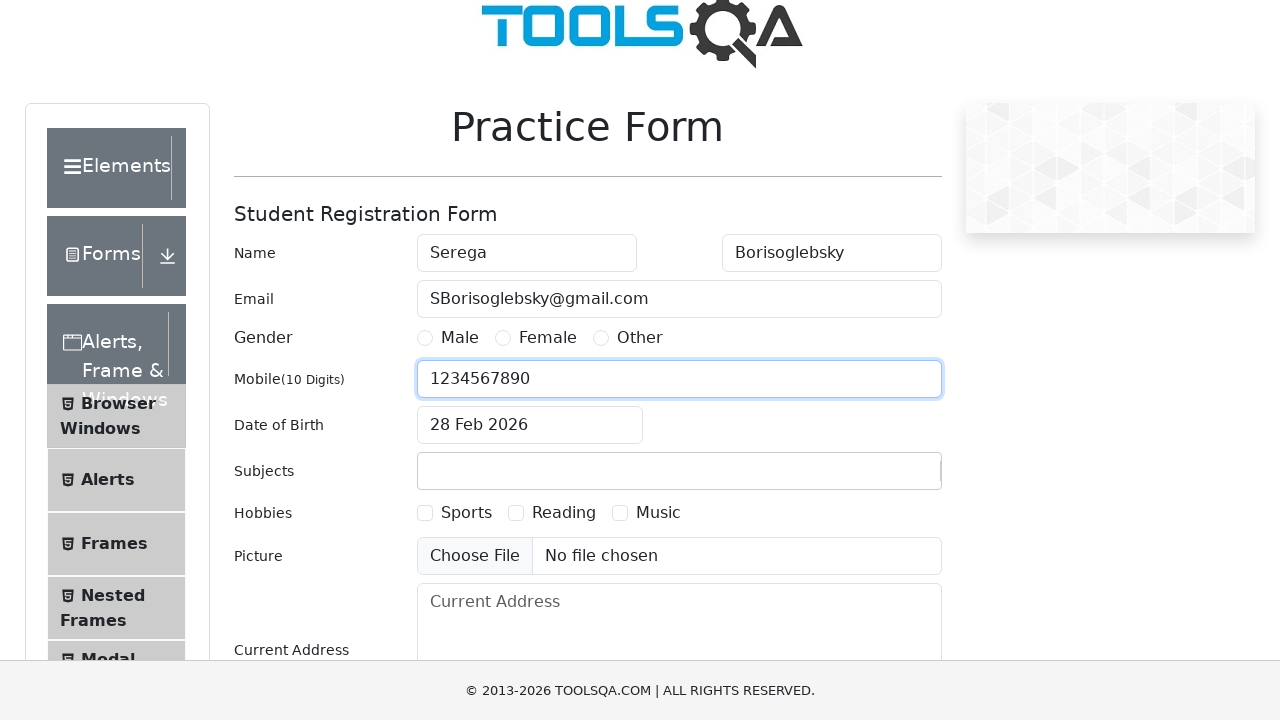

Clicked on subjects container at (679, 471) on #subjectsContainer
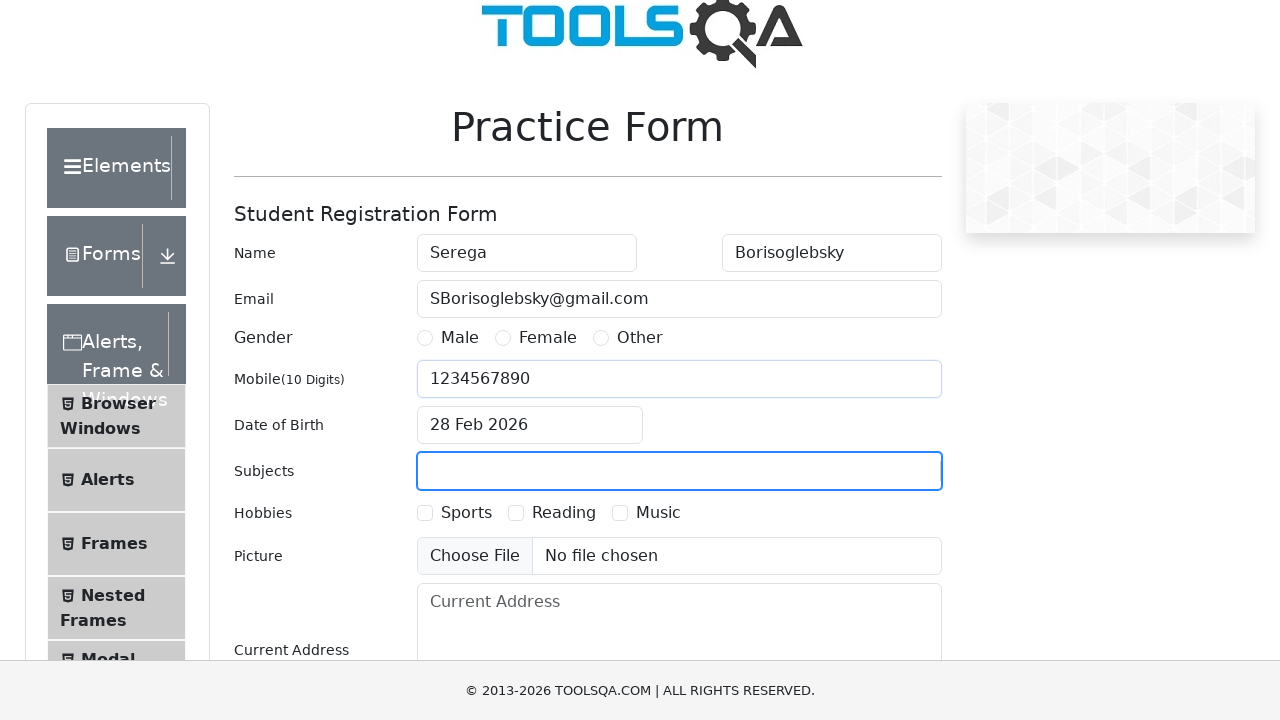

Filled subjects input with 'QA.GURU' on #subjectsInput
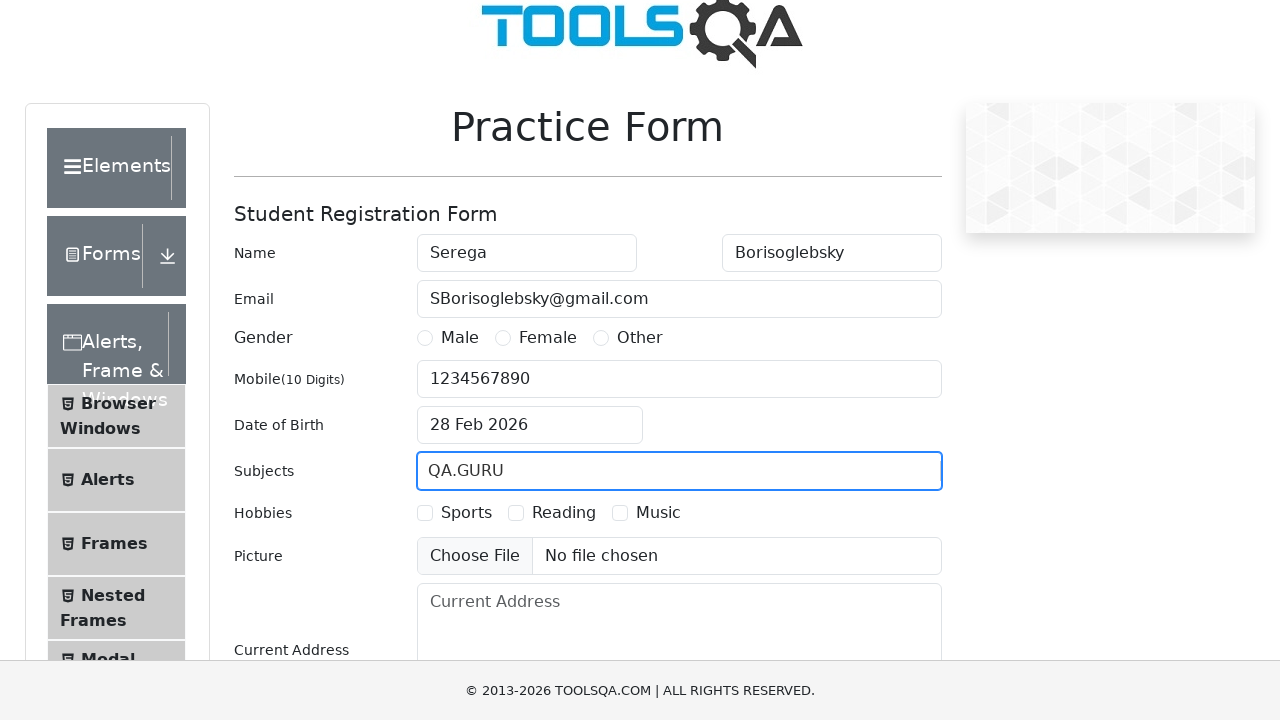

Selected Music hobby checkbox at (658, 512) on text=Music
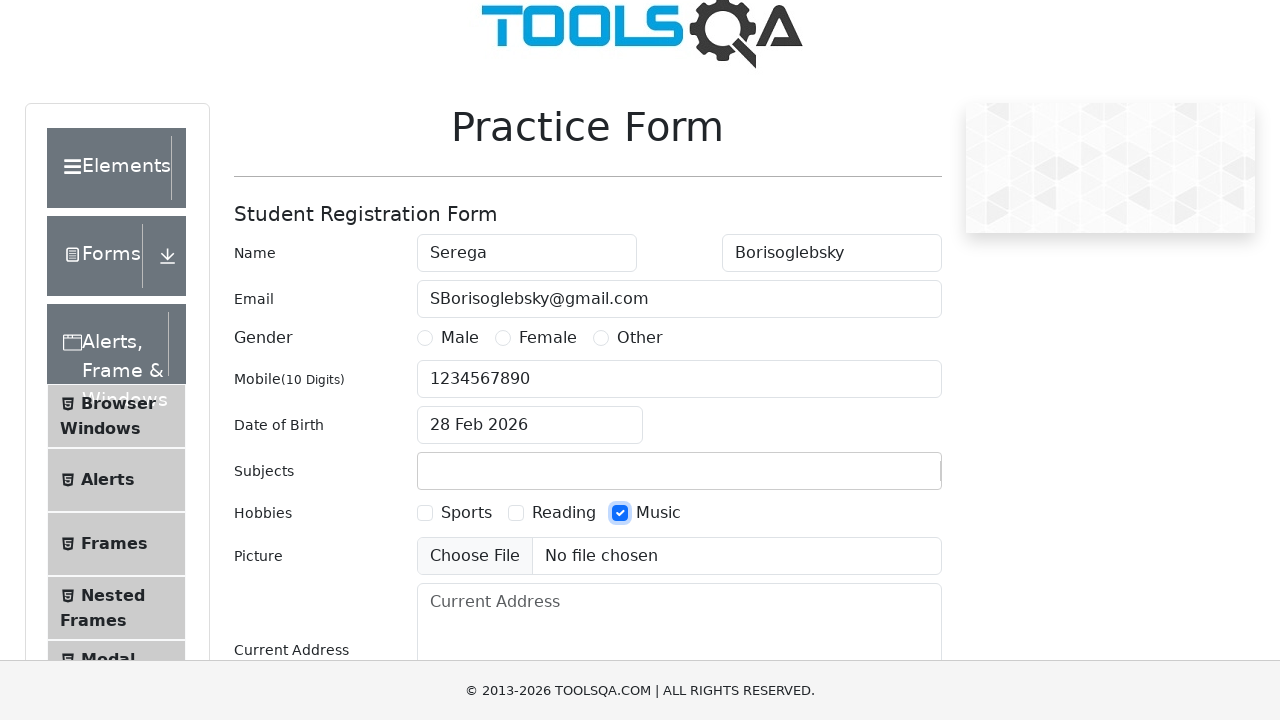

Filled current address field with 'Moscow, Lenina street 2' on #currentAddress
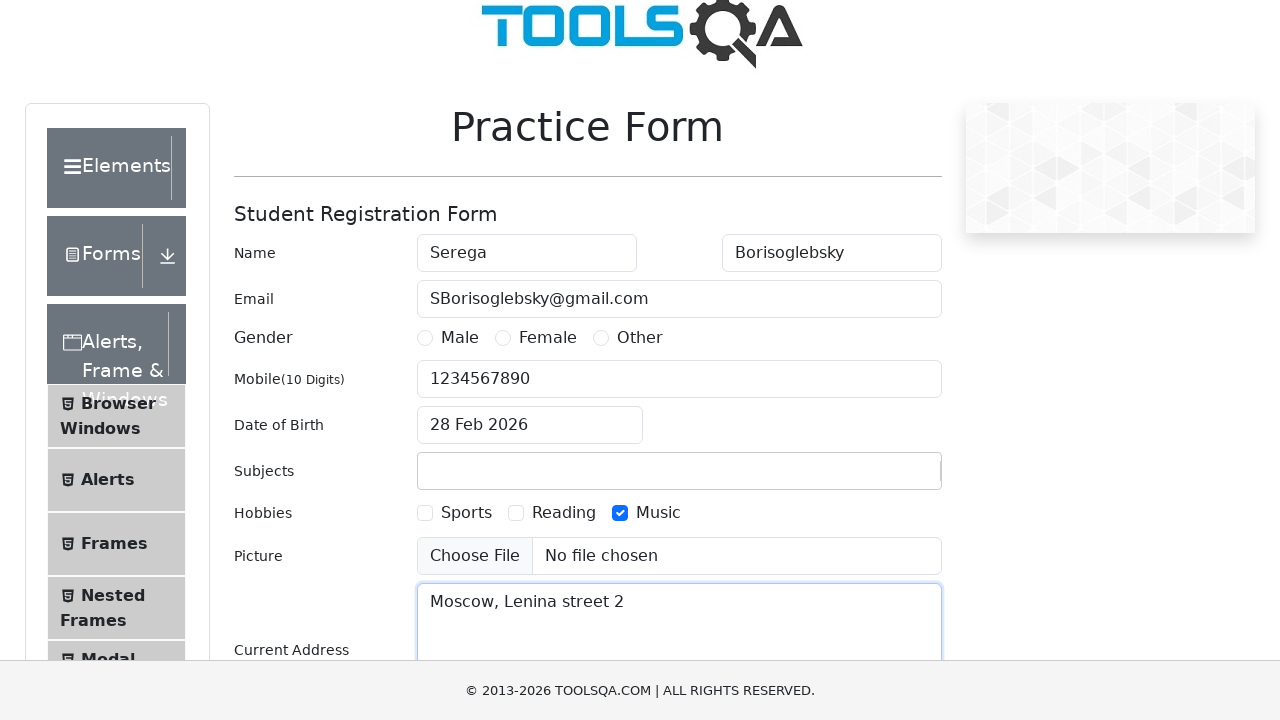

Scrolled state dropdown into view
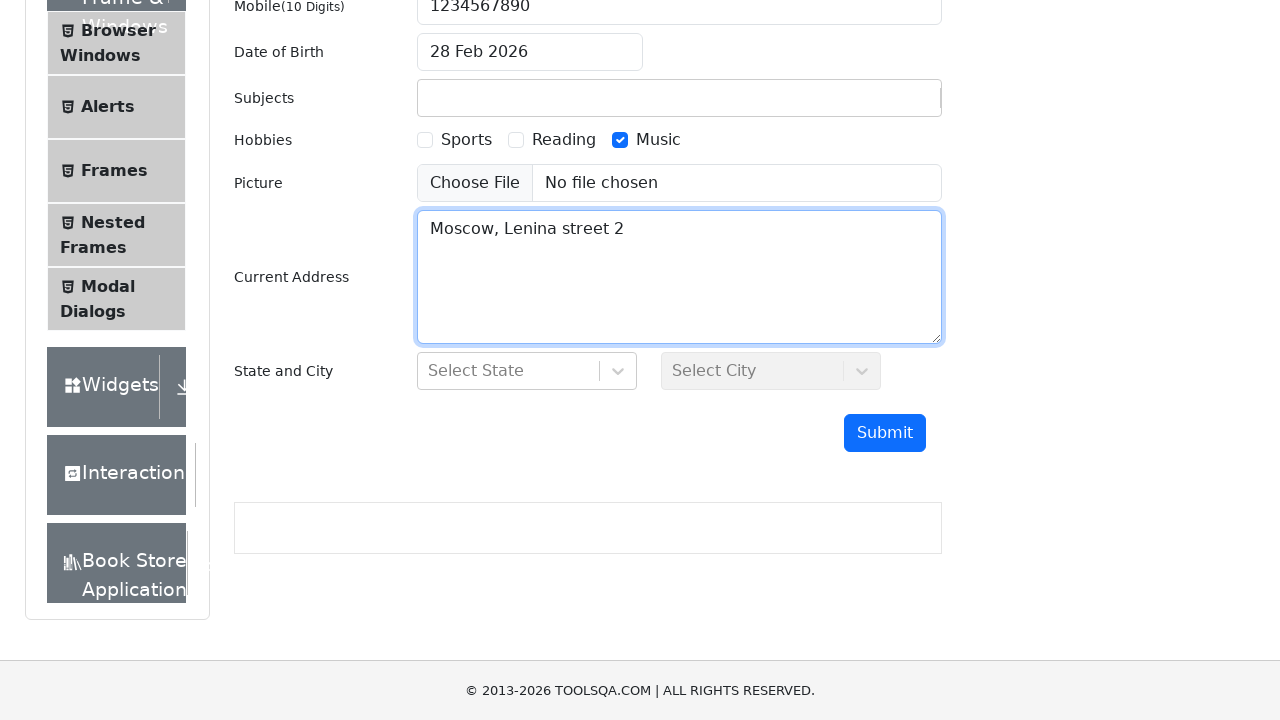

Filled last name field again with 'Borisoglebsky' on #lastName
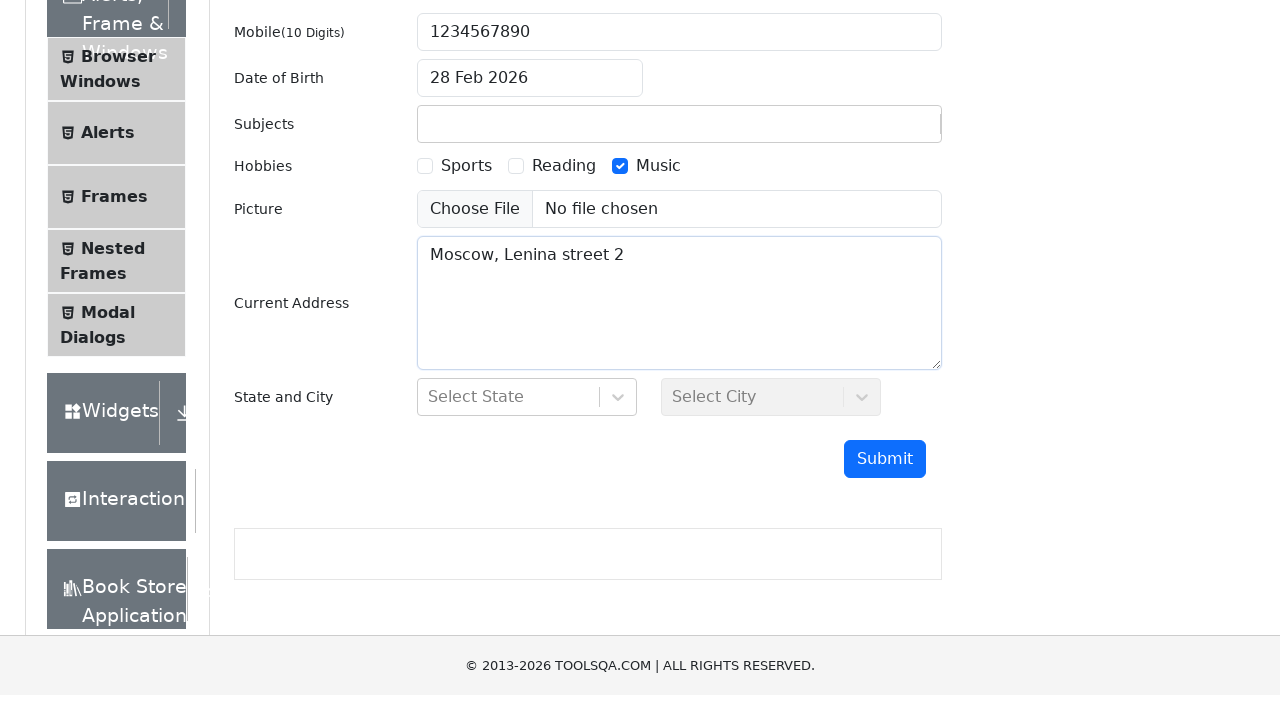

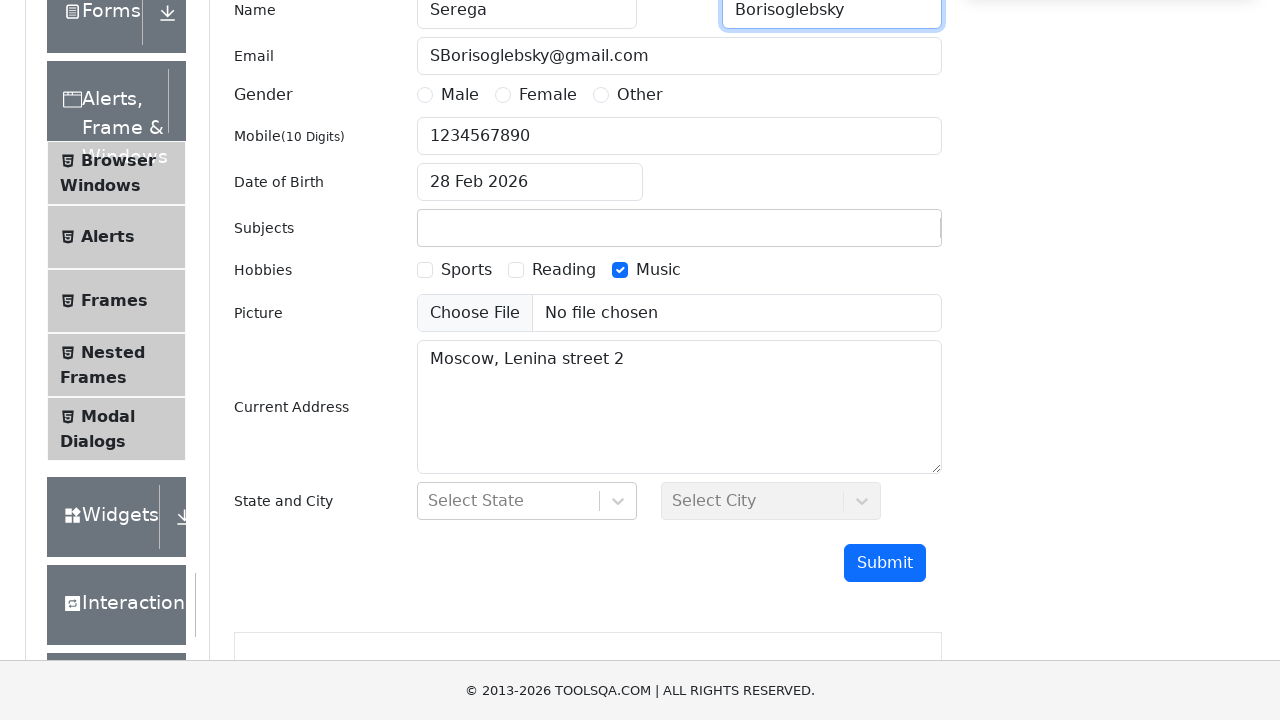